Tests checkbox functionality by verifying initial states, clicking checkboxes to toggle them, and verifying the state changes

Starting URL: http://the-internet.herokuapp.com/checkboxes

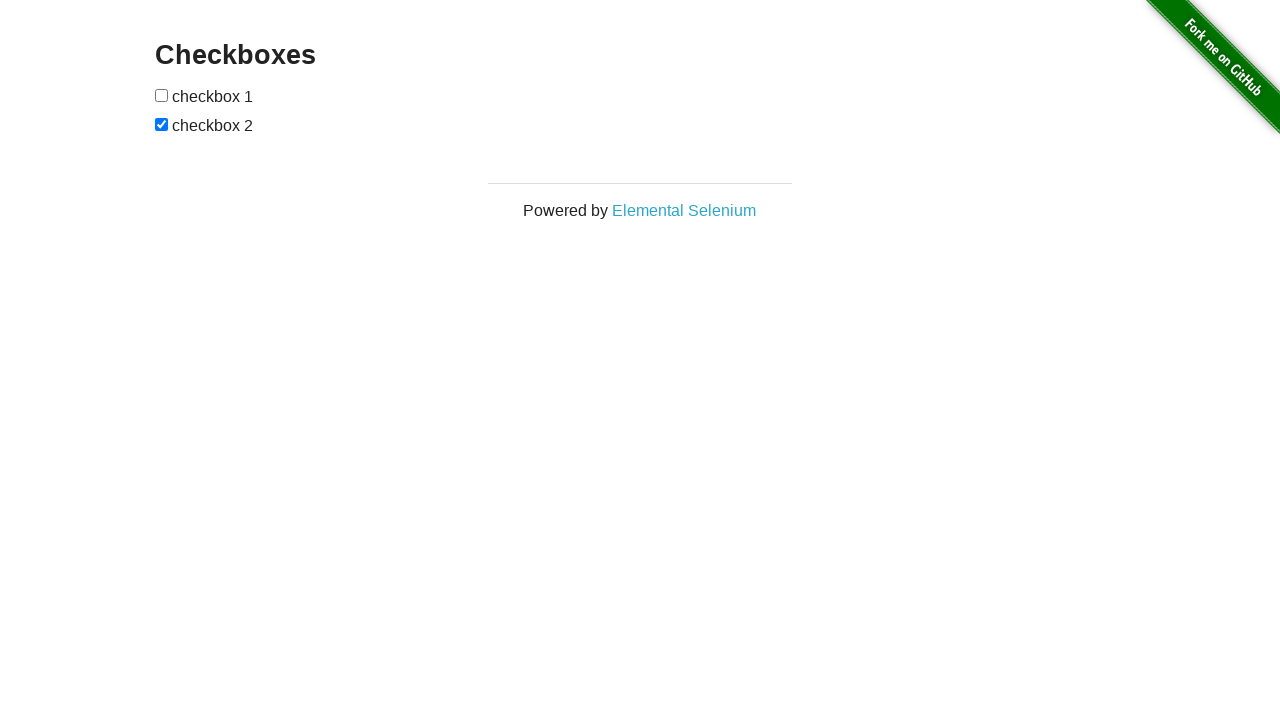

Located all checkboxes on the page
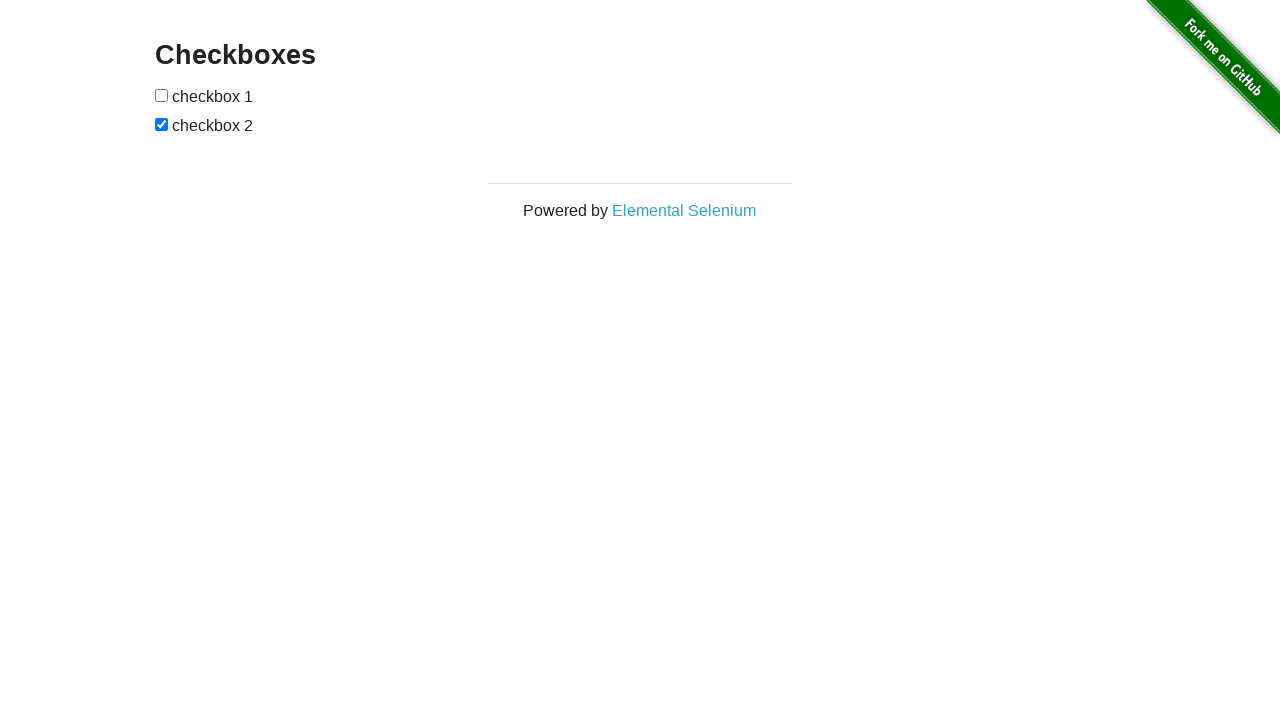

Verified first checkbox is not selected initially
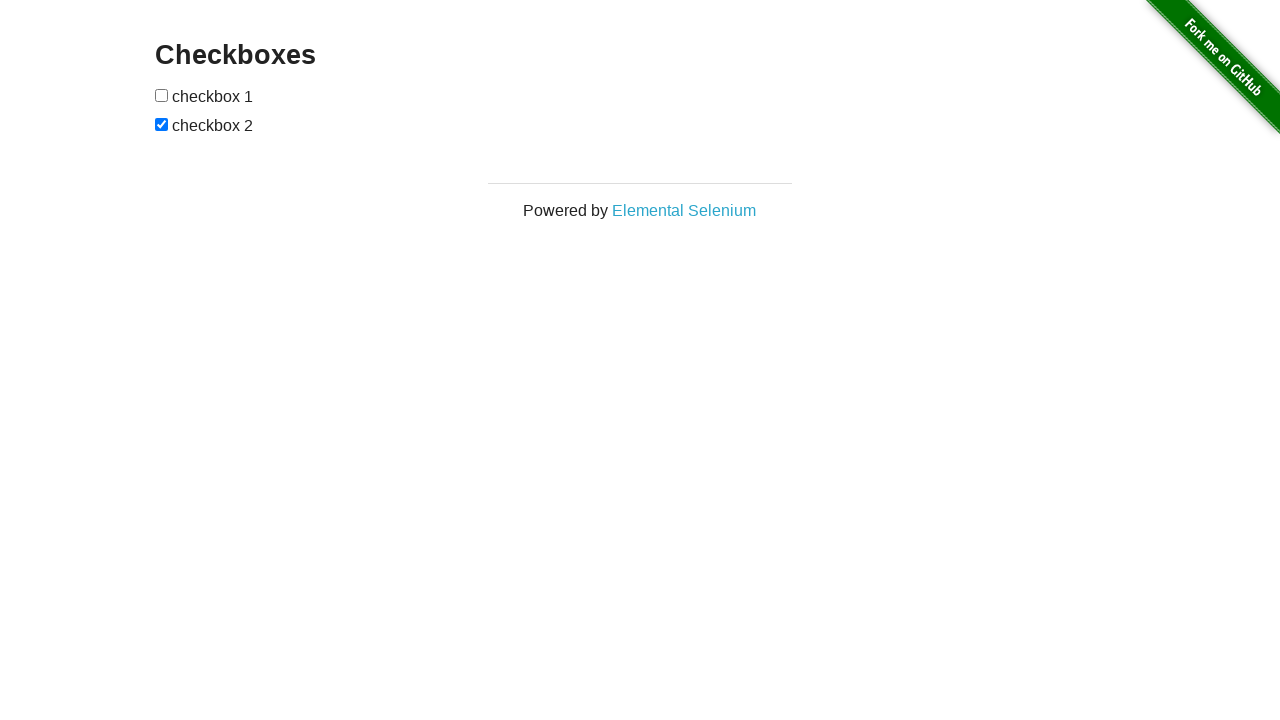

Clicked first checkbox to select it at (162, 95) on input[type='checkbox'] >> nth=0
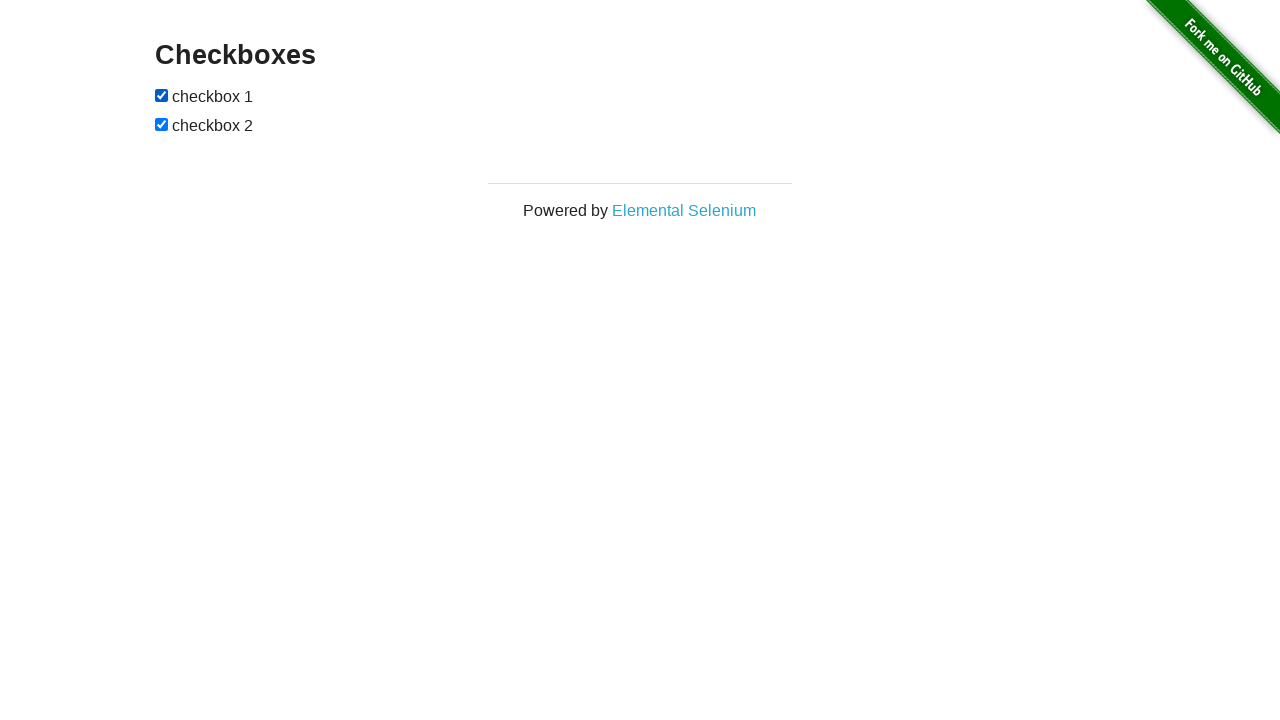

Verified first checkbox is now selected
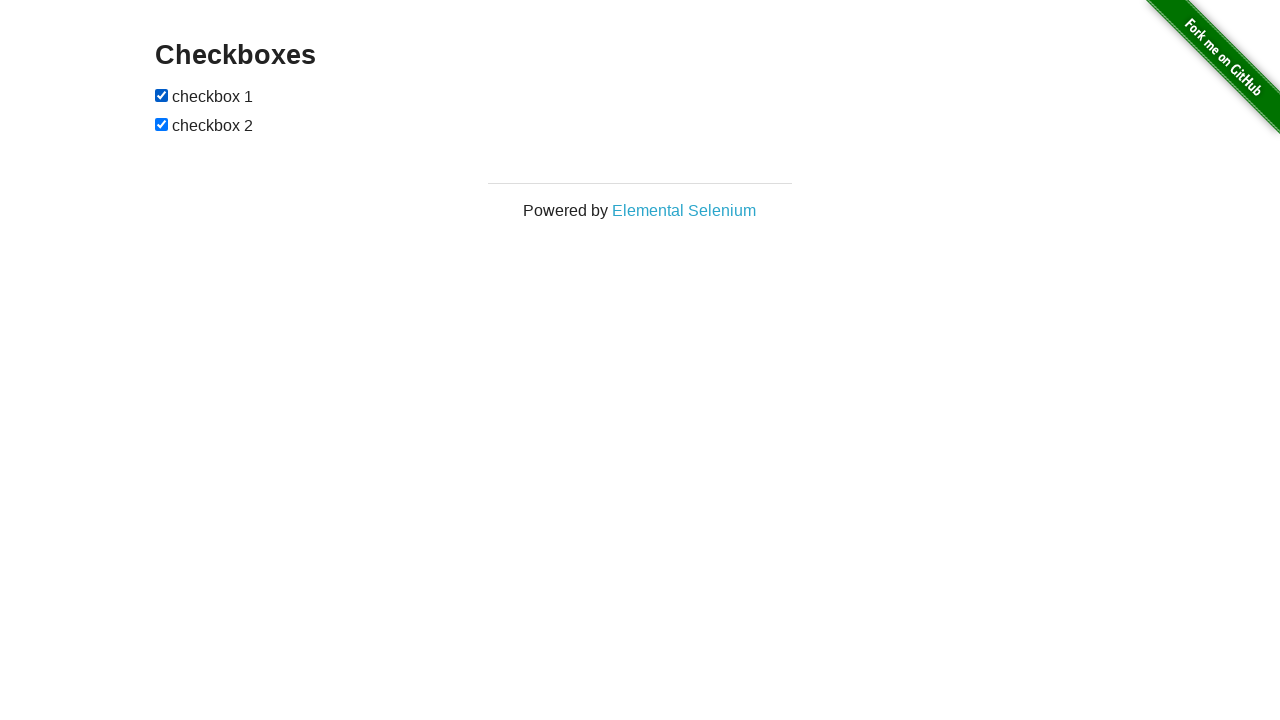

Verified second checkbox is selected initially
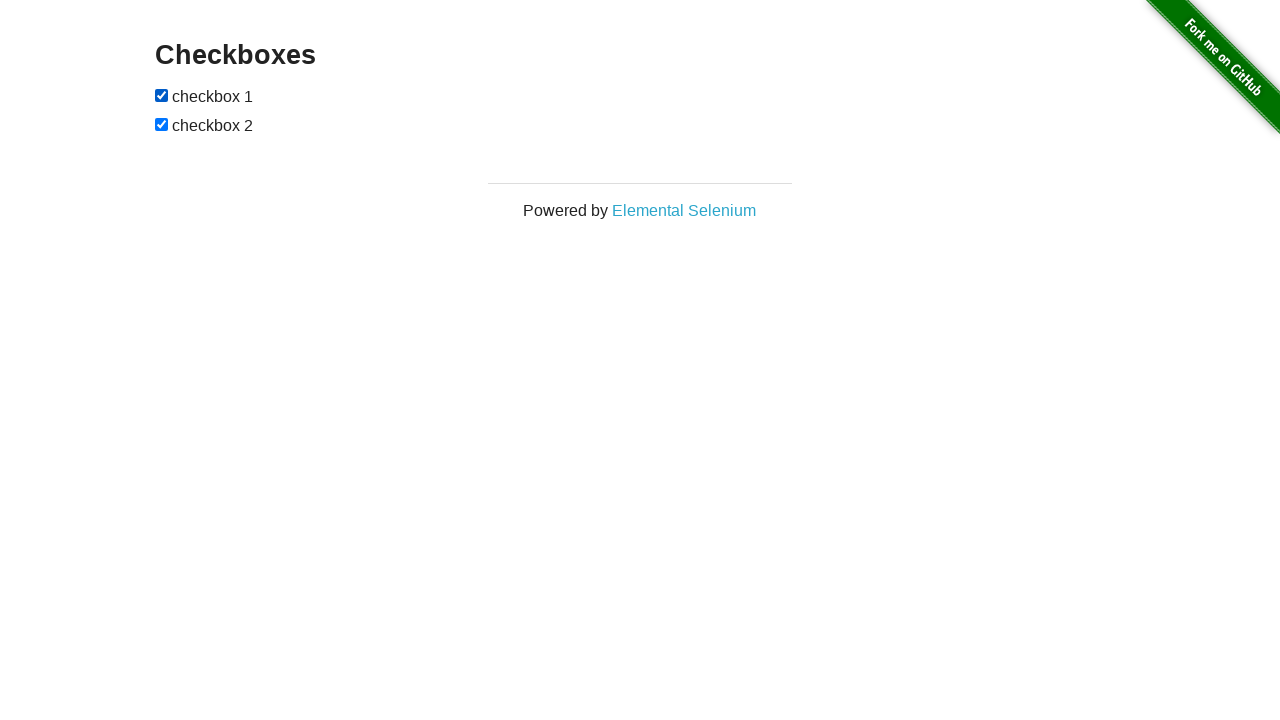

Clicked second checkbox to deselect it at (162, 124) on input[type='checkbox'] >> nth=1
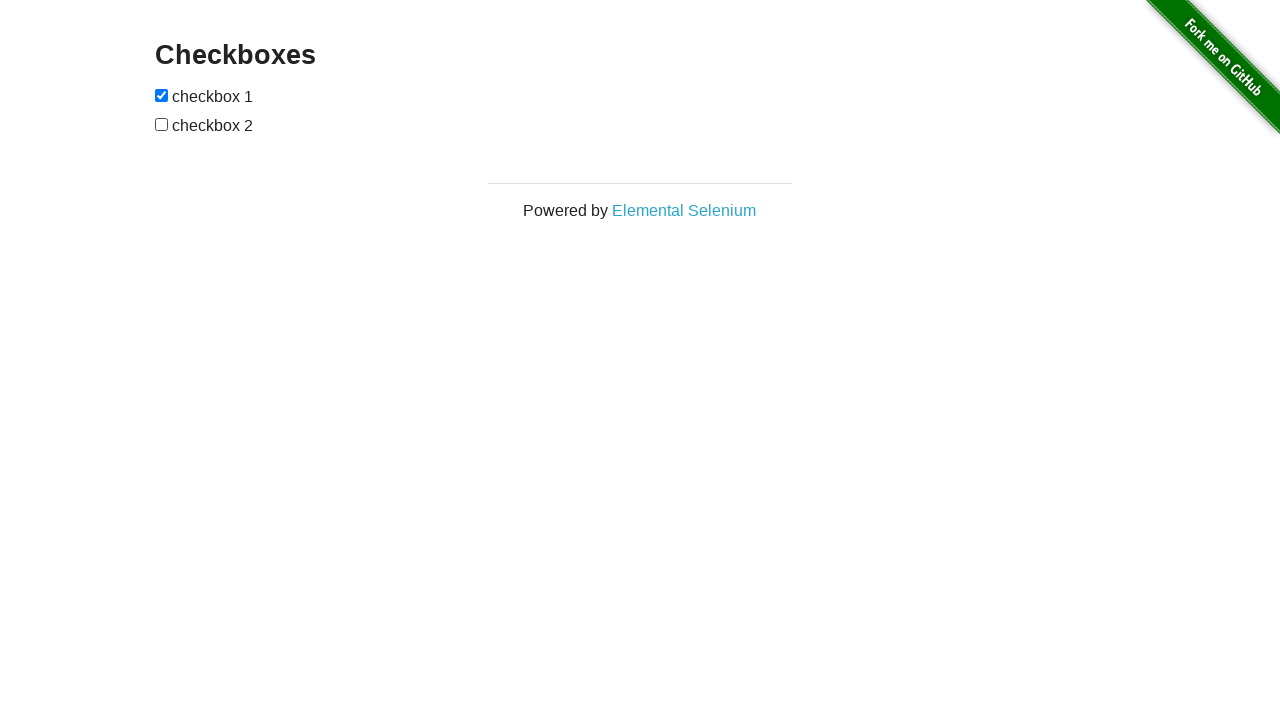

Verified second checkbox is now deselected
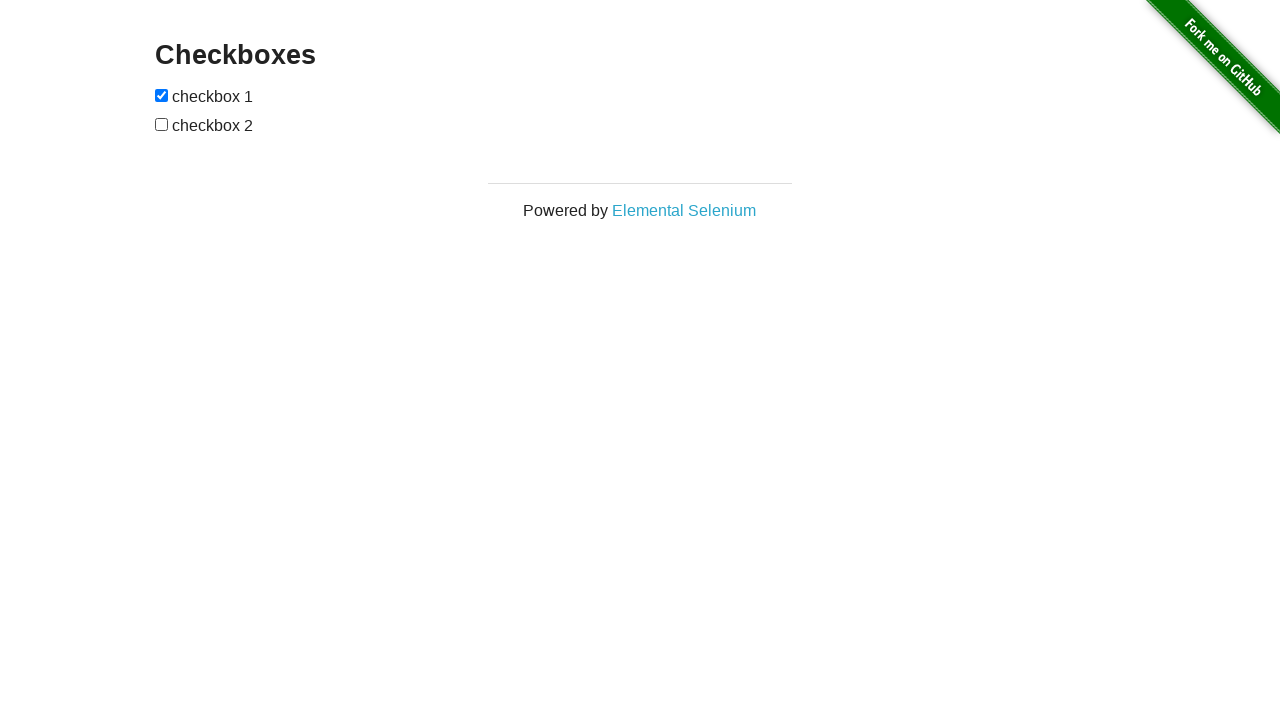

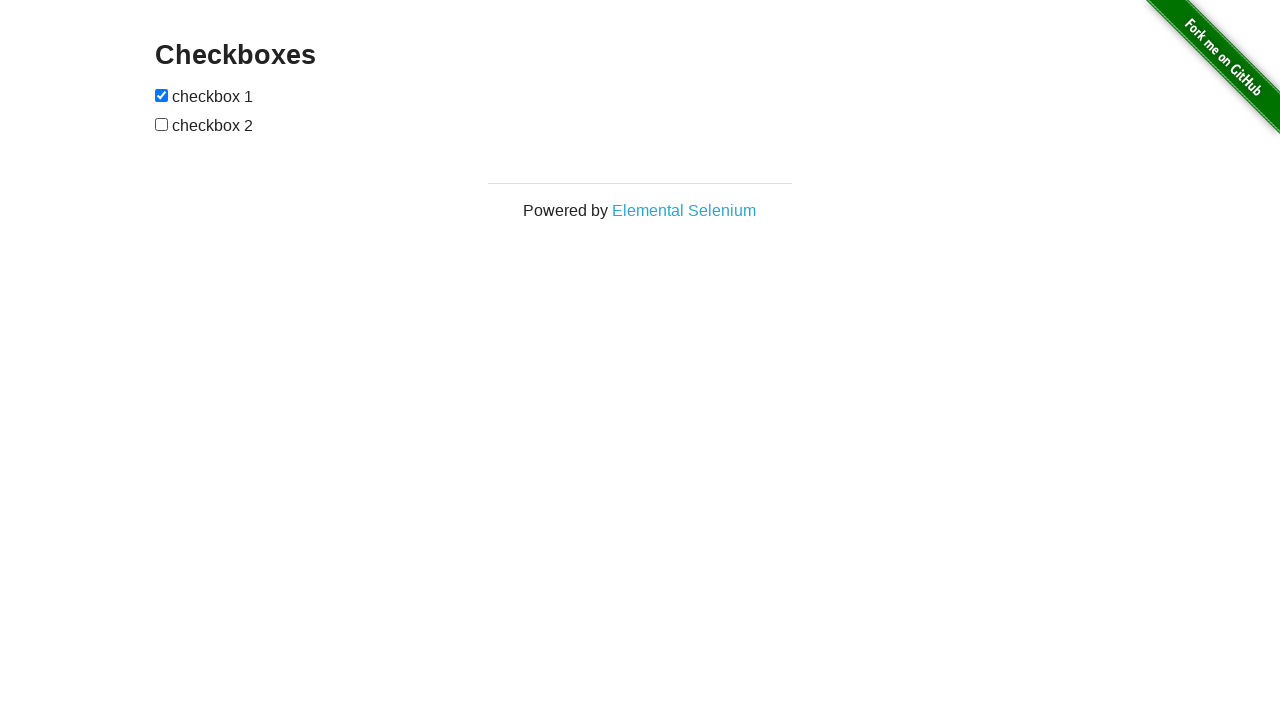